Solves a mathematical challenge by extracting a value from an element attribute, calculating a result, and submitting the form with checkbox and radio button selections

Starting URL: http://suninjuly.github.io/get_attribute.html

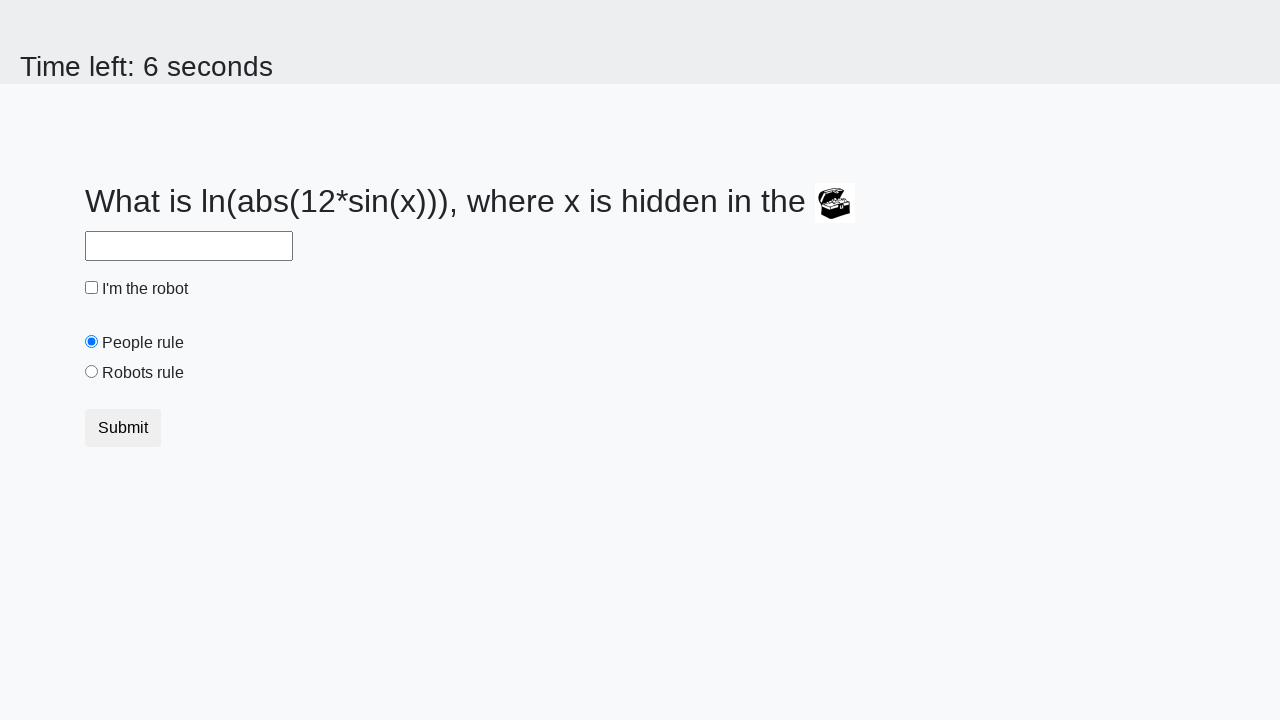

Extracted 'valuex' attribute from treasure element
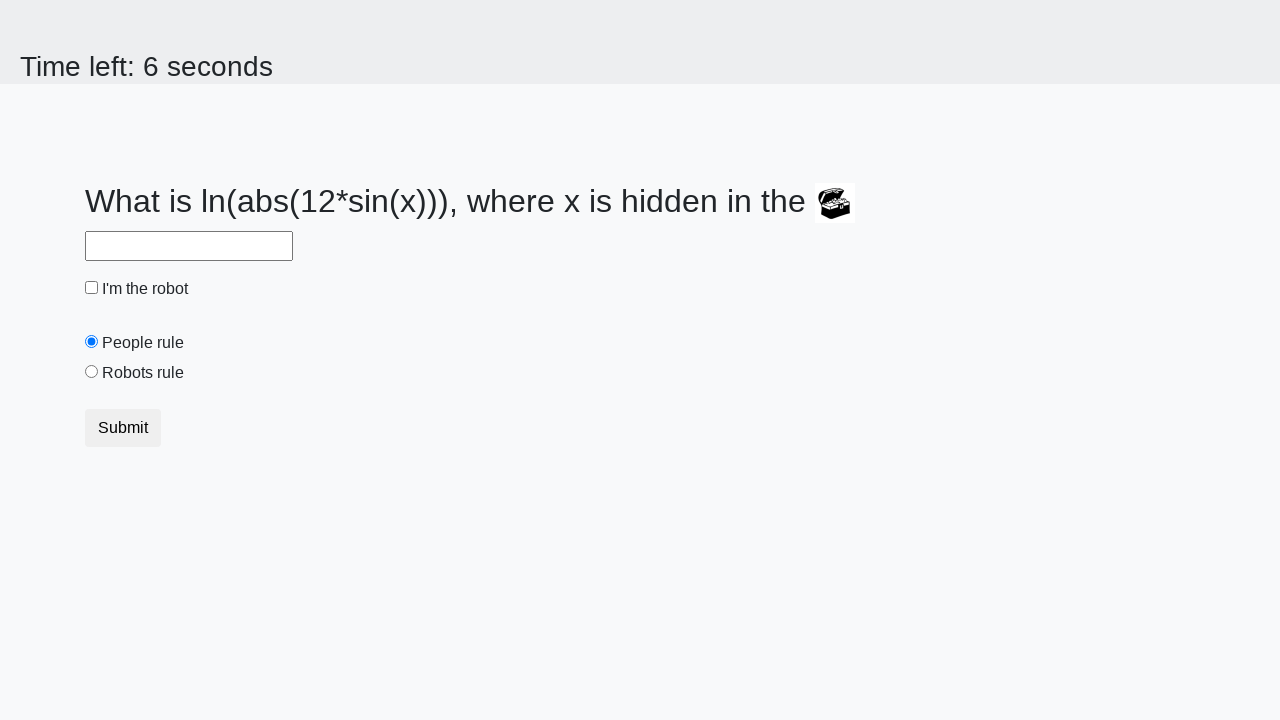

Calculated mathematical result using formula: log(abs(12*sin(x)))
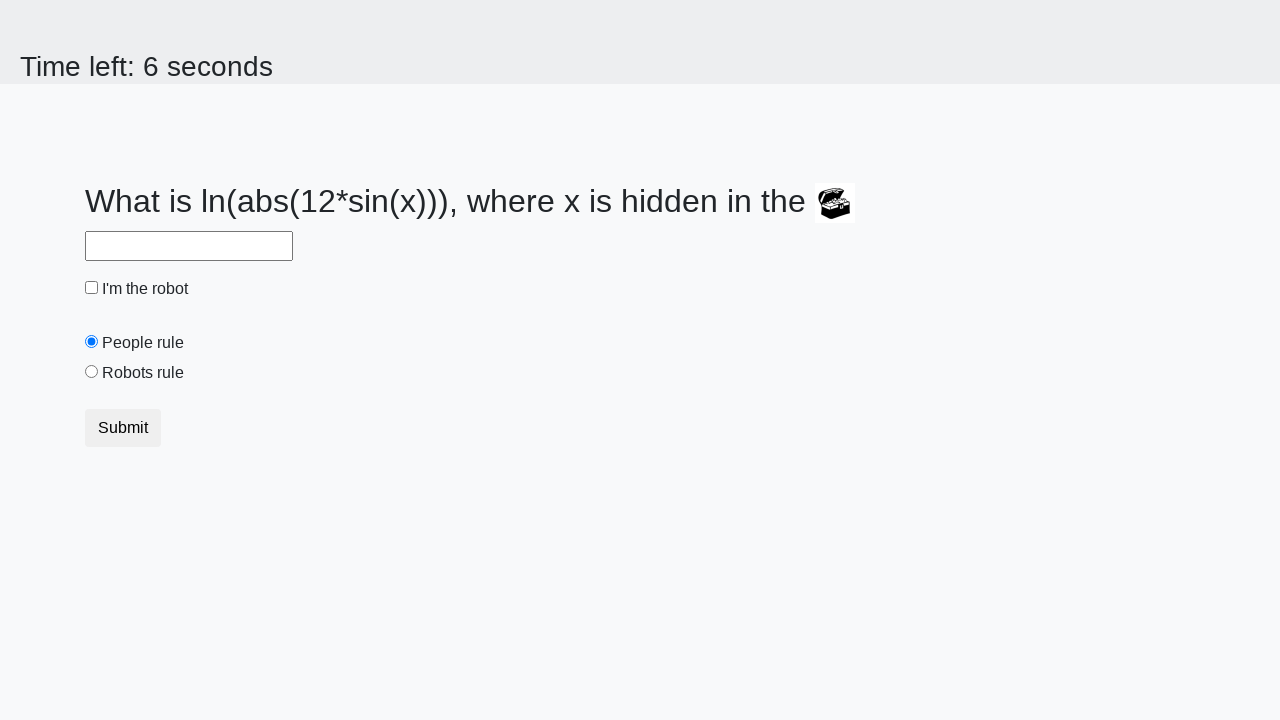

Filled answer field with calculated value on #answer
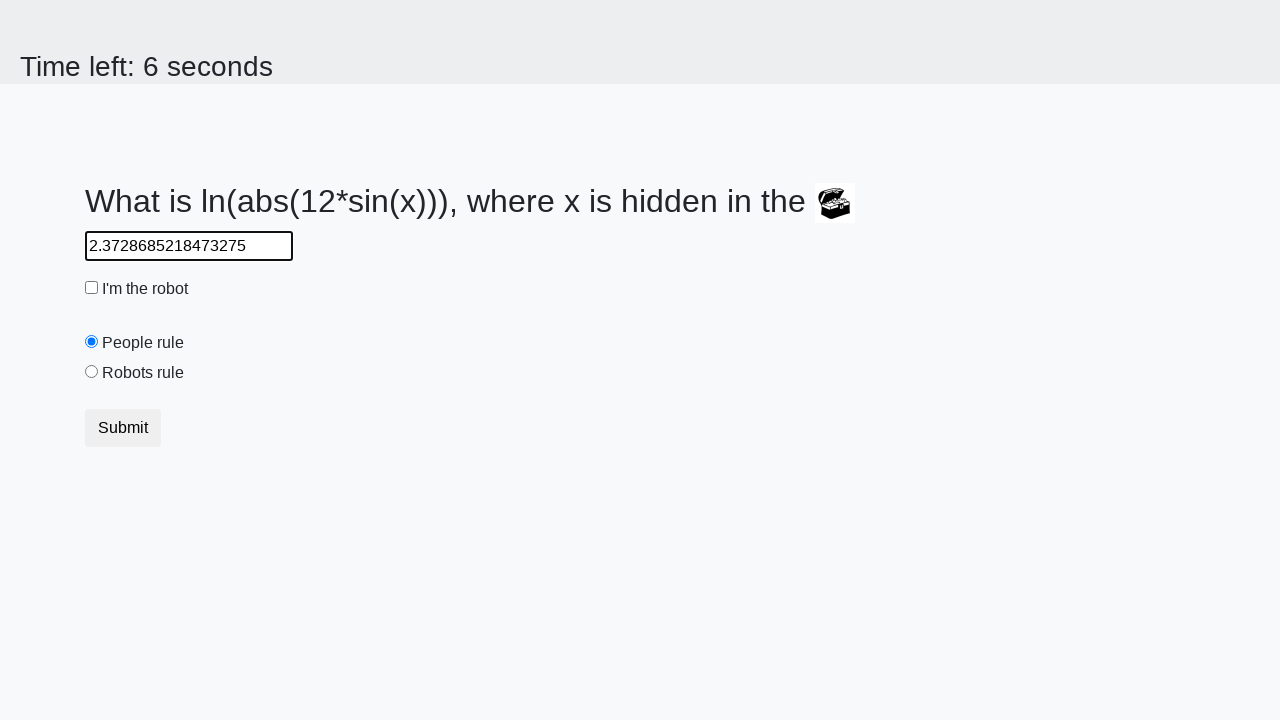

Clicked the robot checkbox at (92, 288) on #robotCheckbox
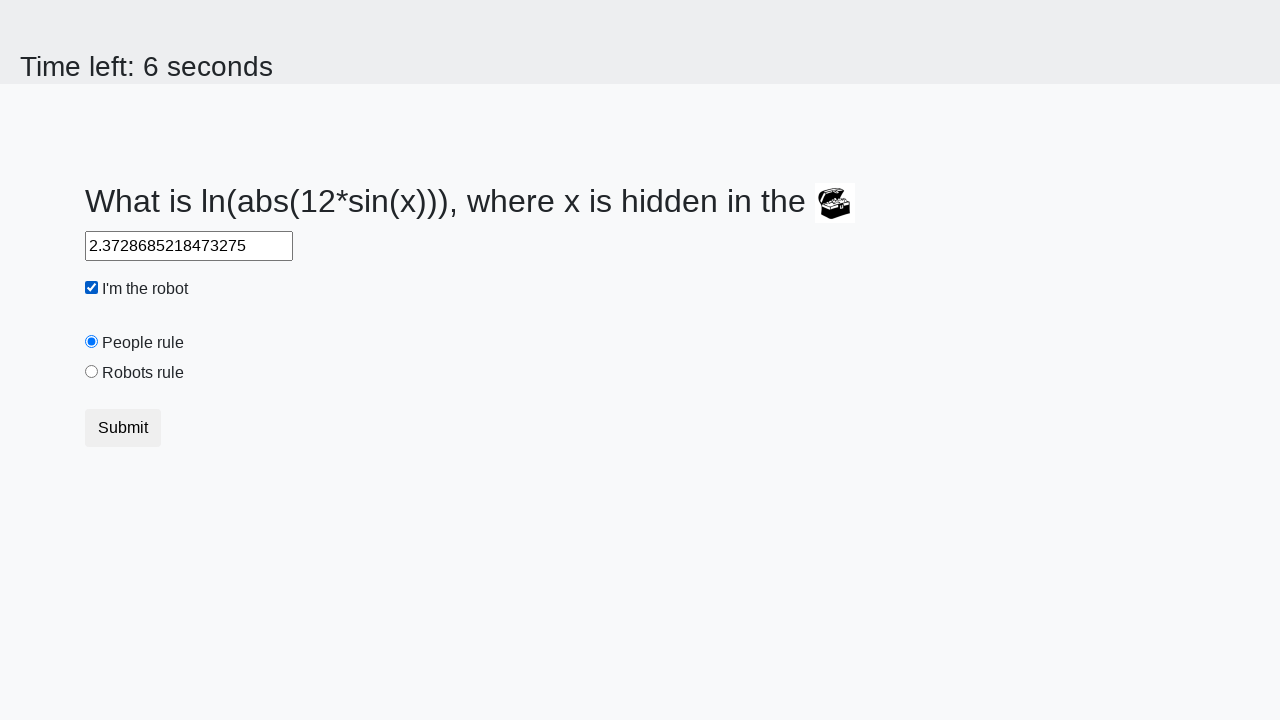

Clicked the 'robots rule' radio button at (92, 372) on #robotsRule
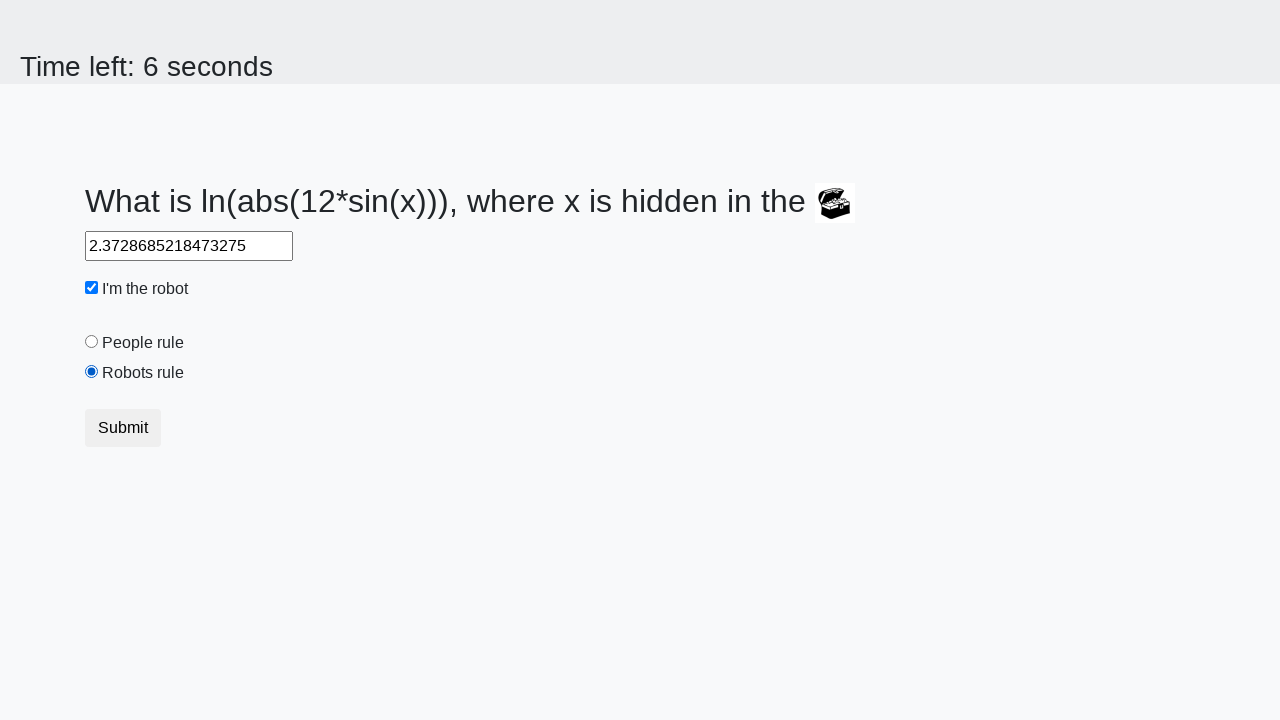

Submitted the form by clicking submit button at (123, 428) on .btn
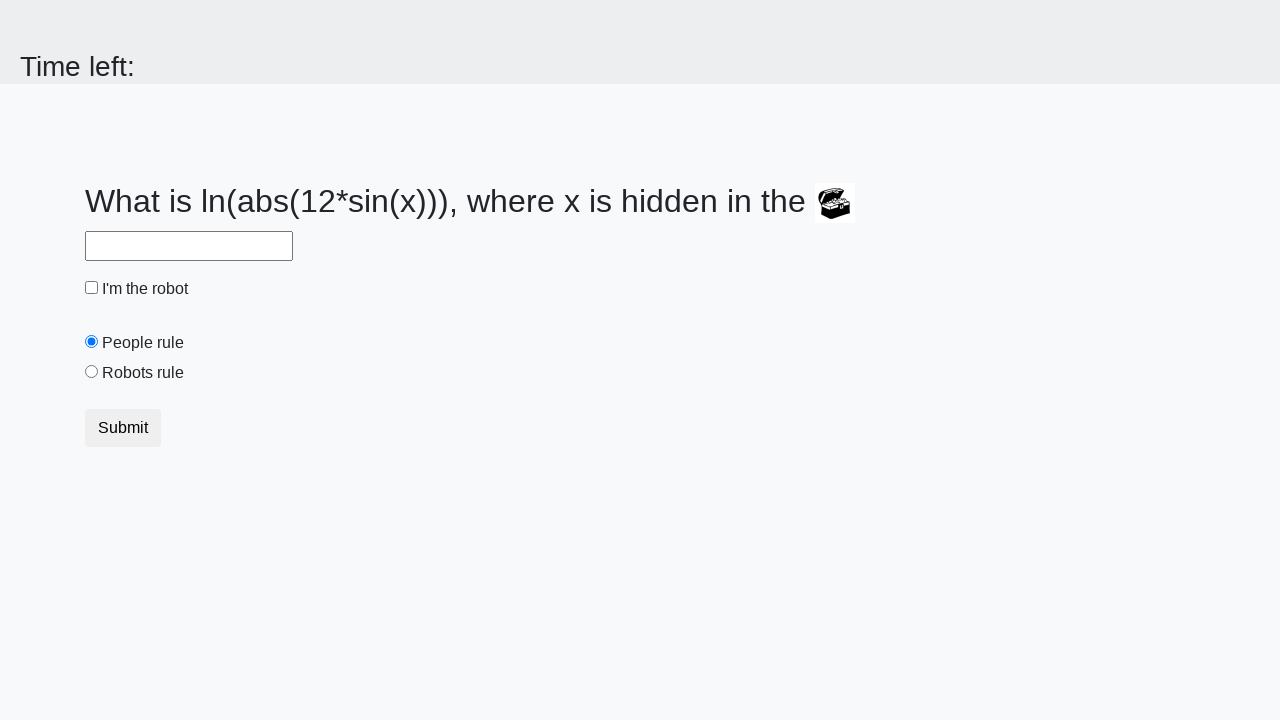

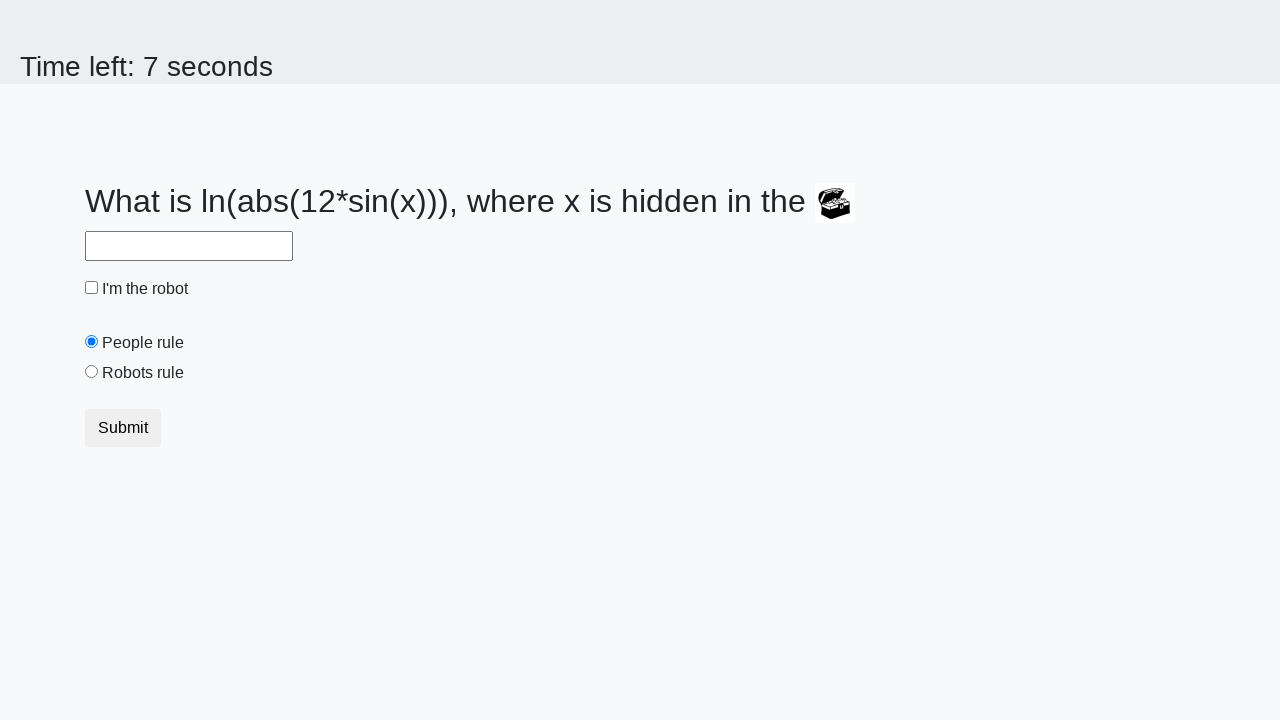